Clicks on Nokia Lumia product and verifies its price is displayed

Starting URL: https://www.demoblaze.com/

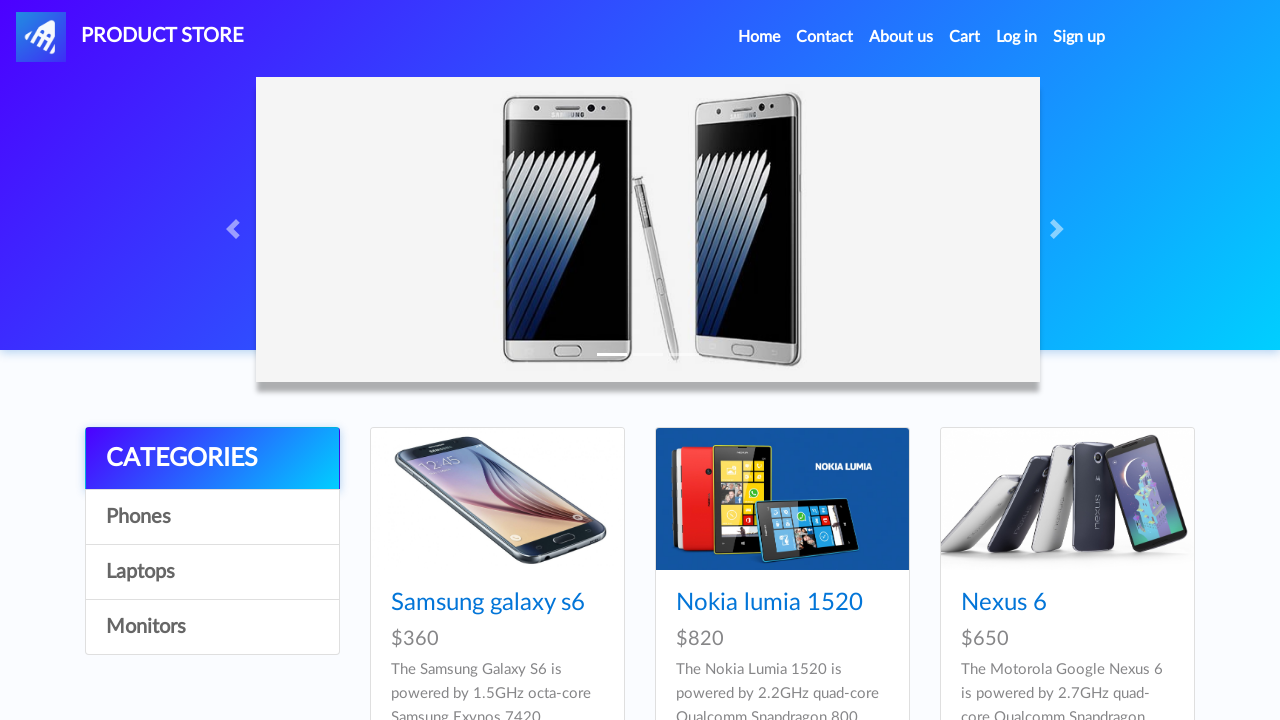

Waited for page to load (networkidle state)
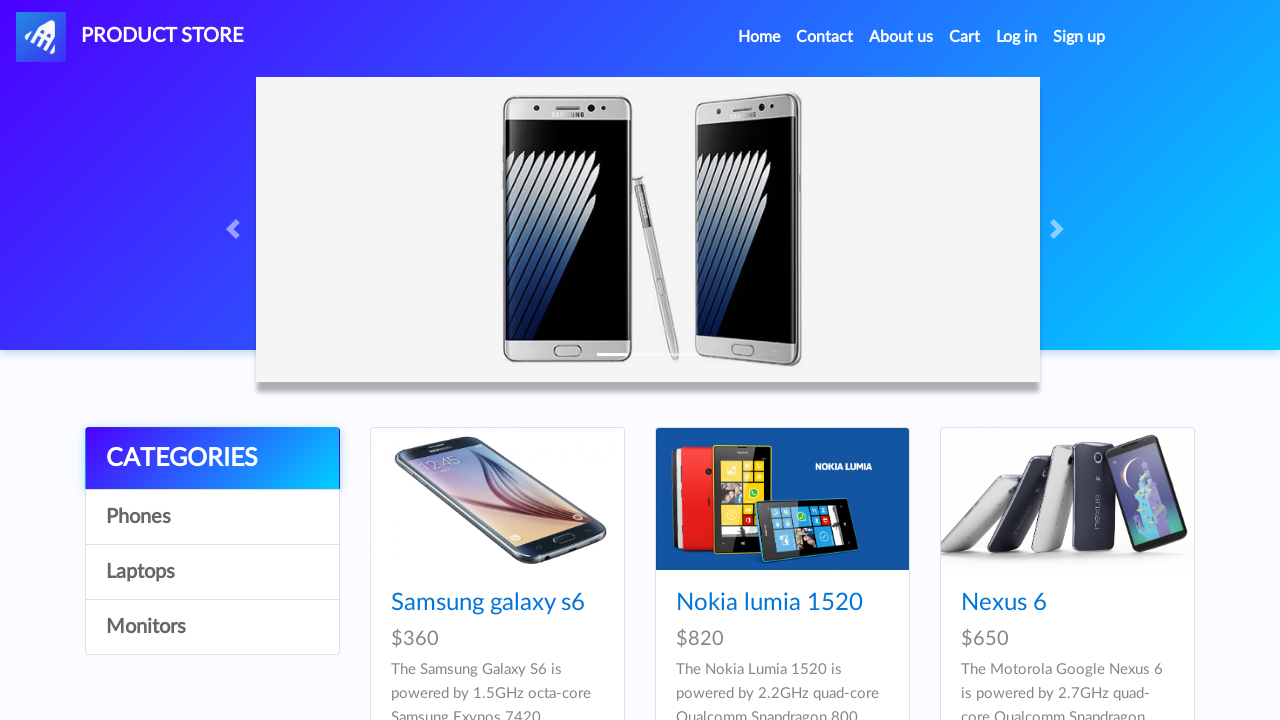

Clicked on Nokia Lumia product link at (782, 499) on div a[href='prod.html?idp_=2']
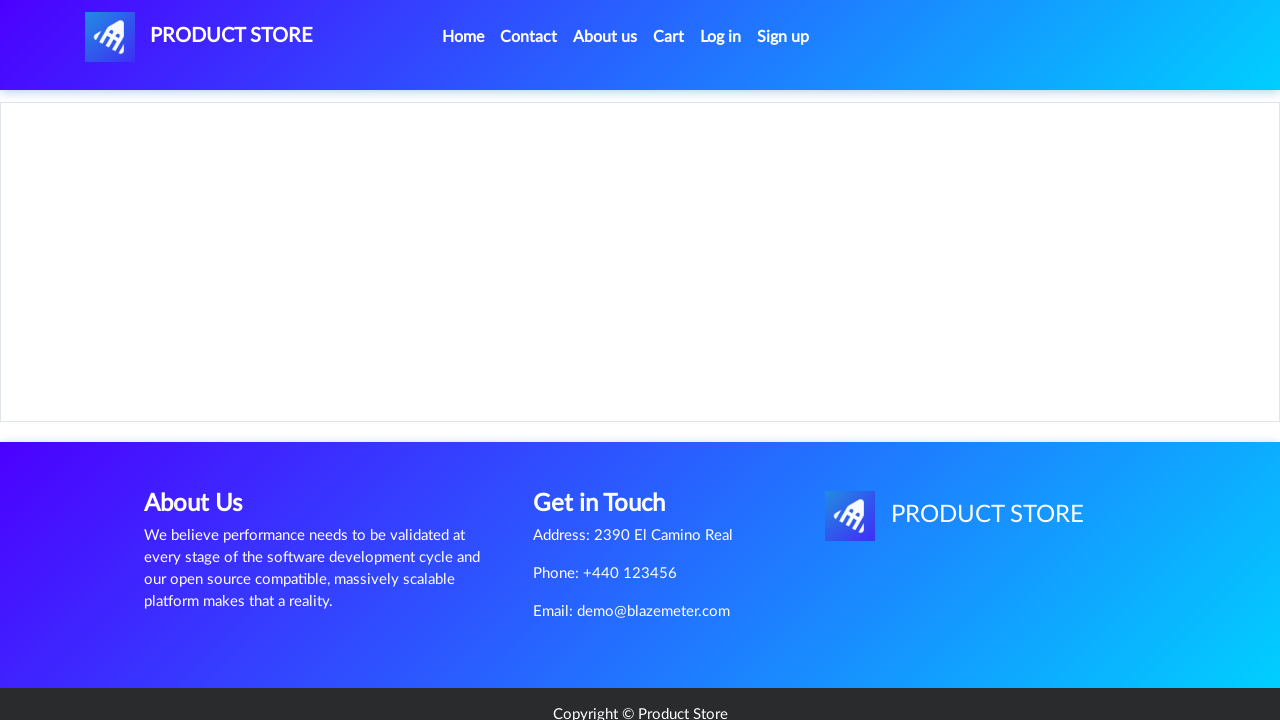

Verified Nokia Lumia price is displayed ($820)
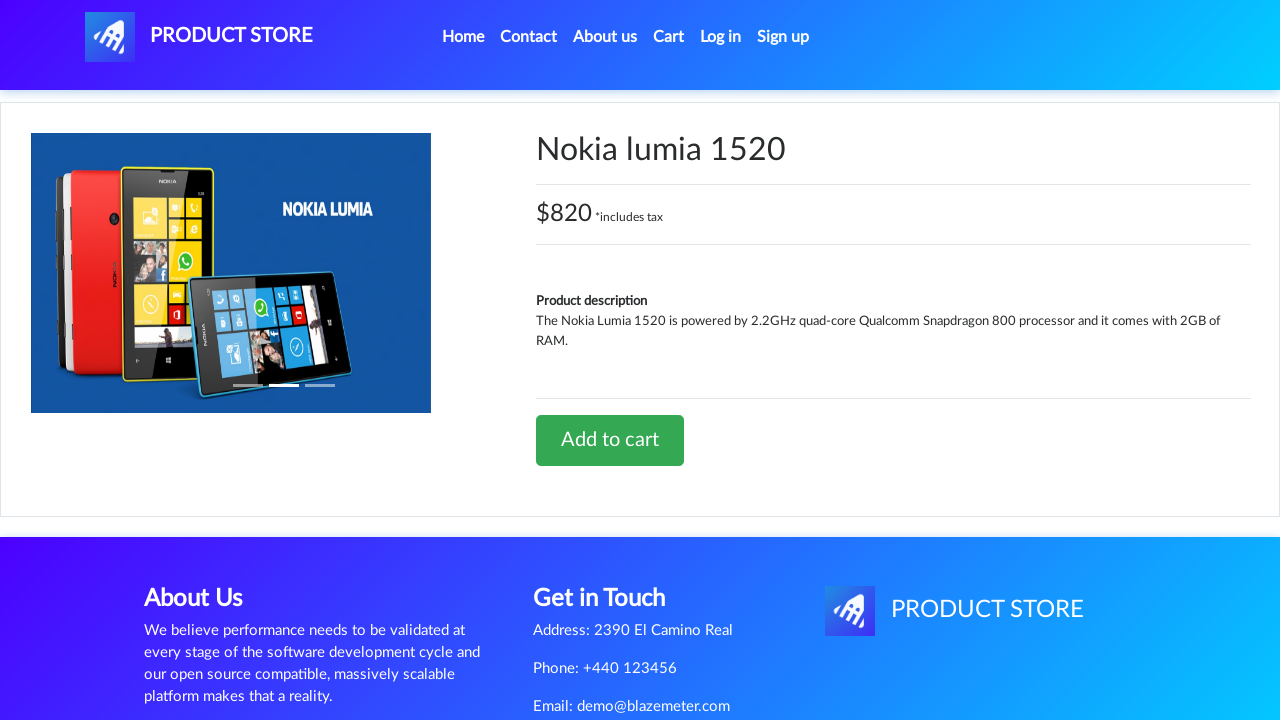

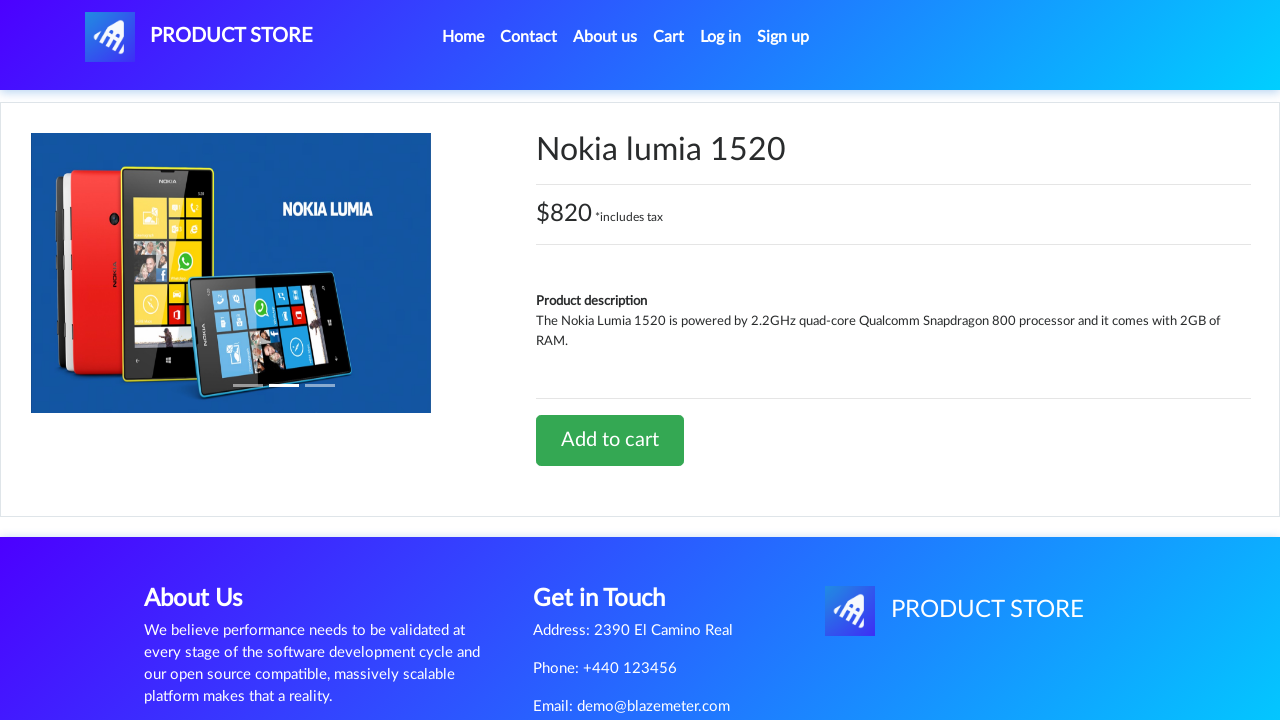